Tests JavaScript alert and confirm dialog handling by filling a name field, triggering an alert and accepting it, then triggering a confirm dialog and dismissing it.

Starting URL: https://rahulshettyacademy.com/AutomationPractice/

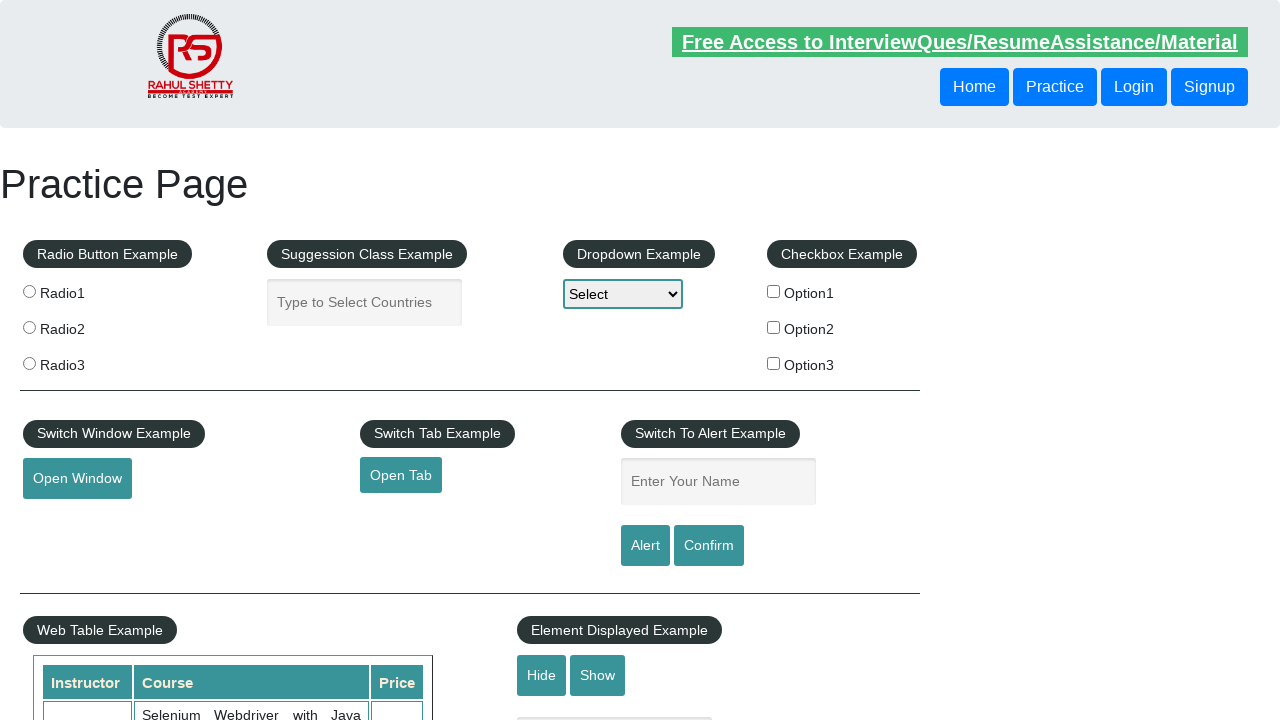

Navigated to AutomationPractice page
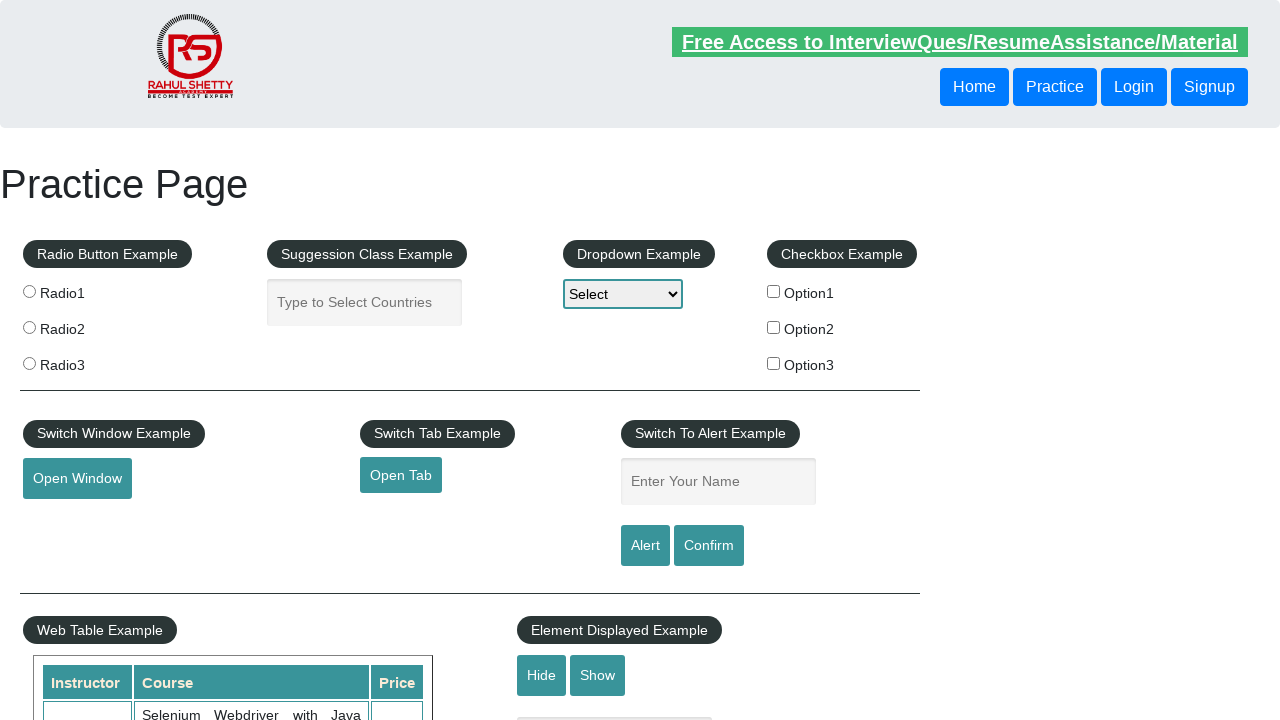

Filled name field with 'Pari' on input#name
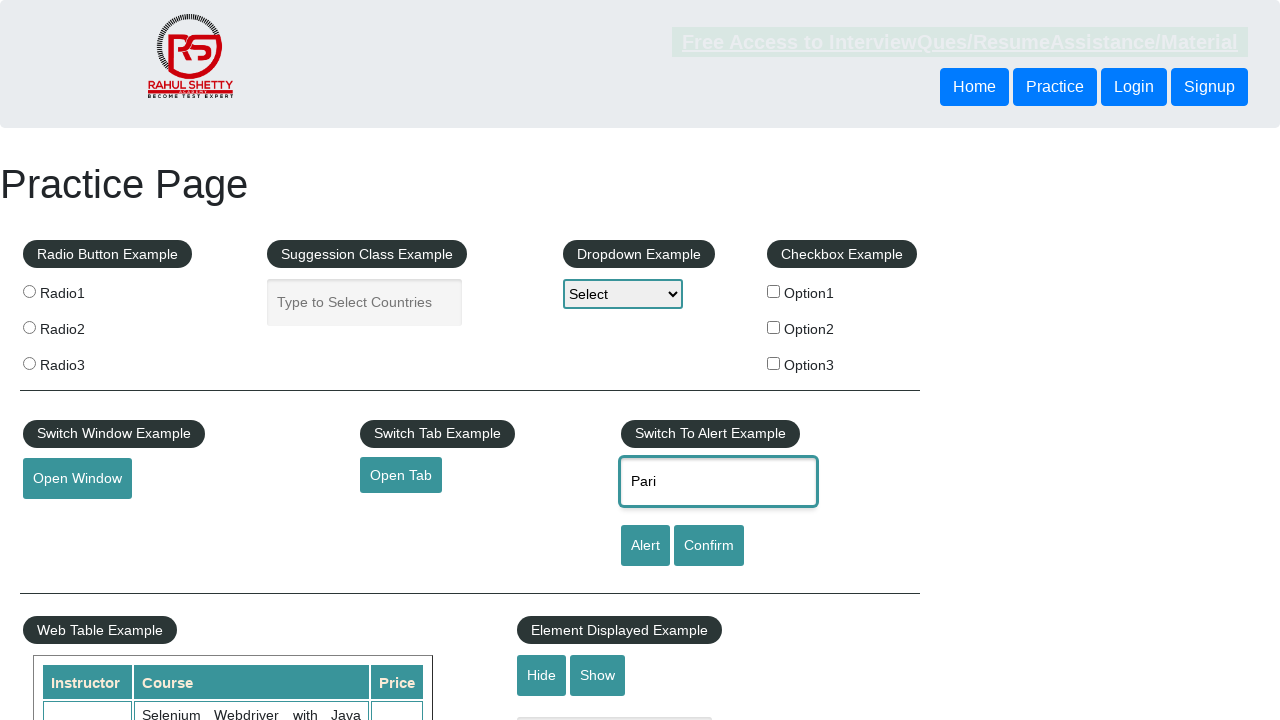

Clicked alert button to trigger JavaScript alert at (645, 546) on input#alertbtn
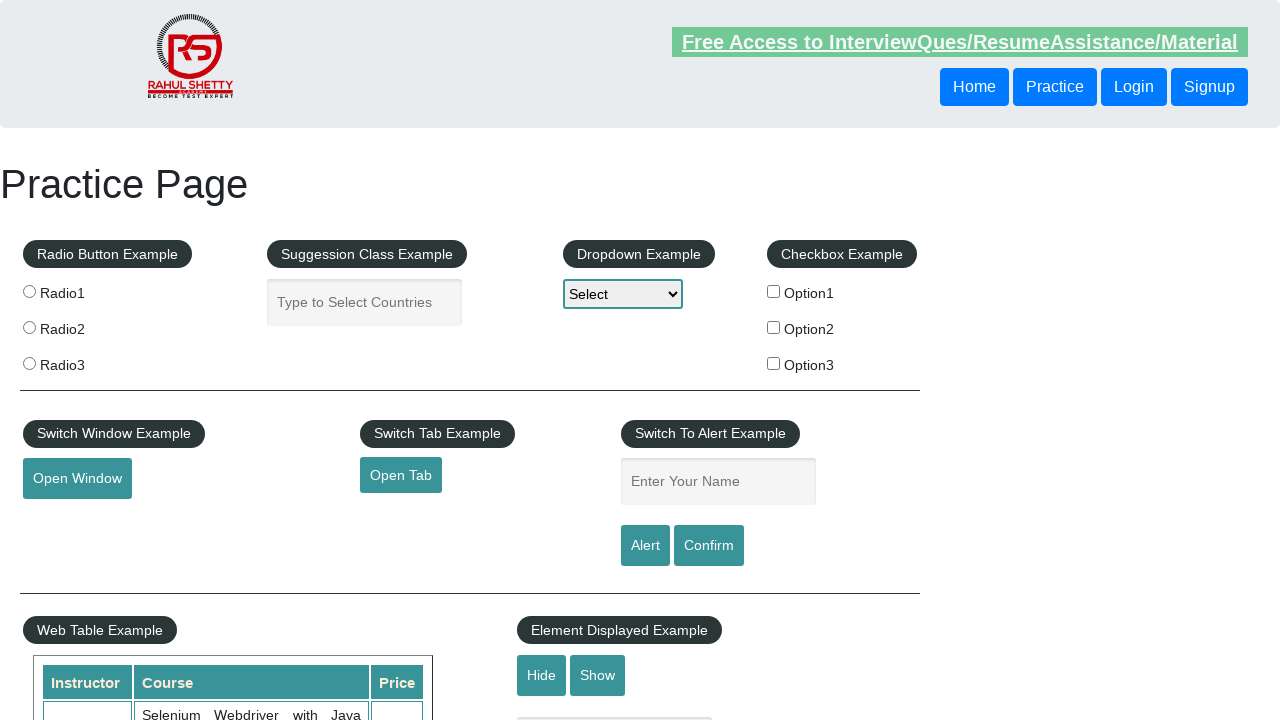

Set up alert dialog handler to accept
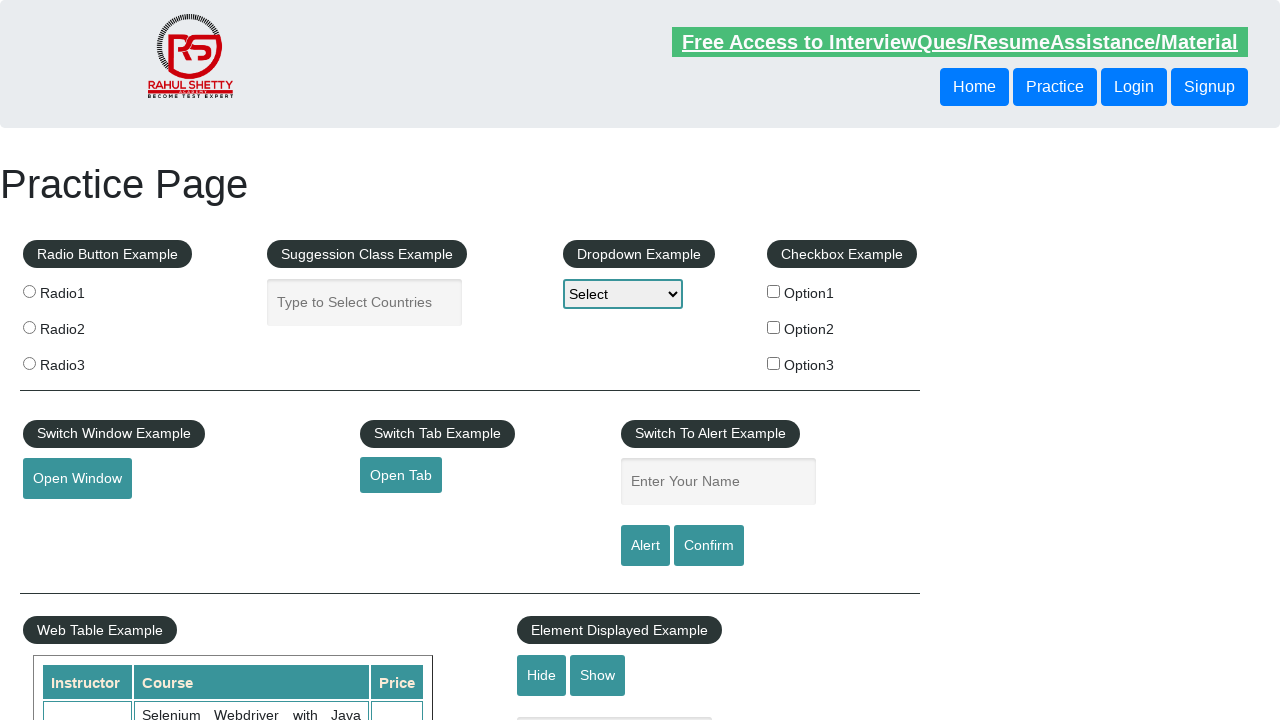

Waited for alert dialog processing
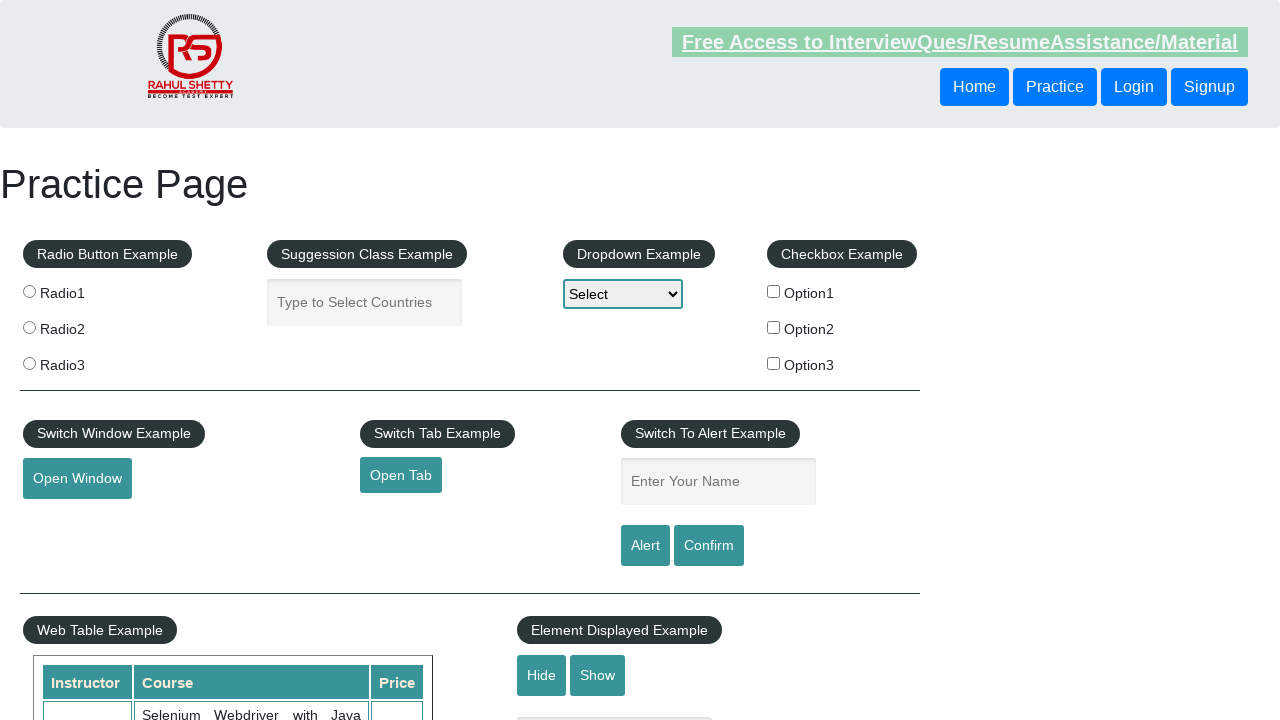

Set up confirm dialog handler to dismiss
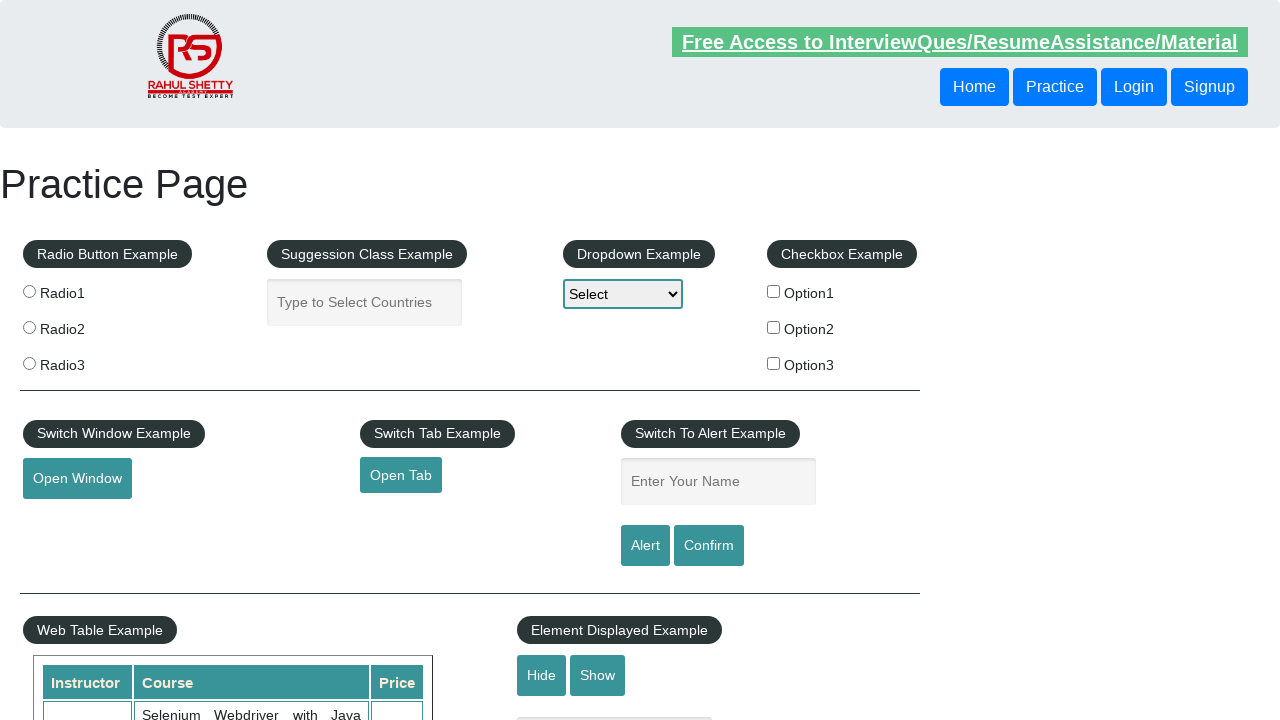

Clicked confirm button to trigger JavaScript confirm dialog at (709, 546) on input#confirmbtn
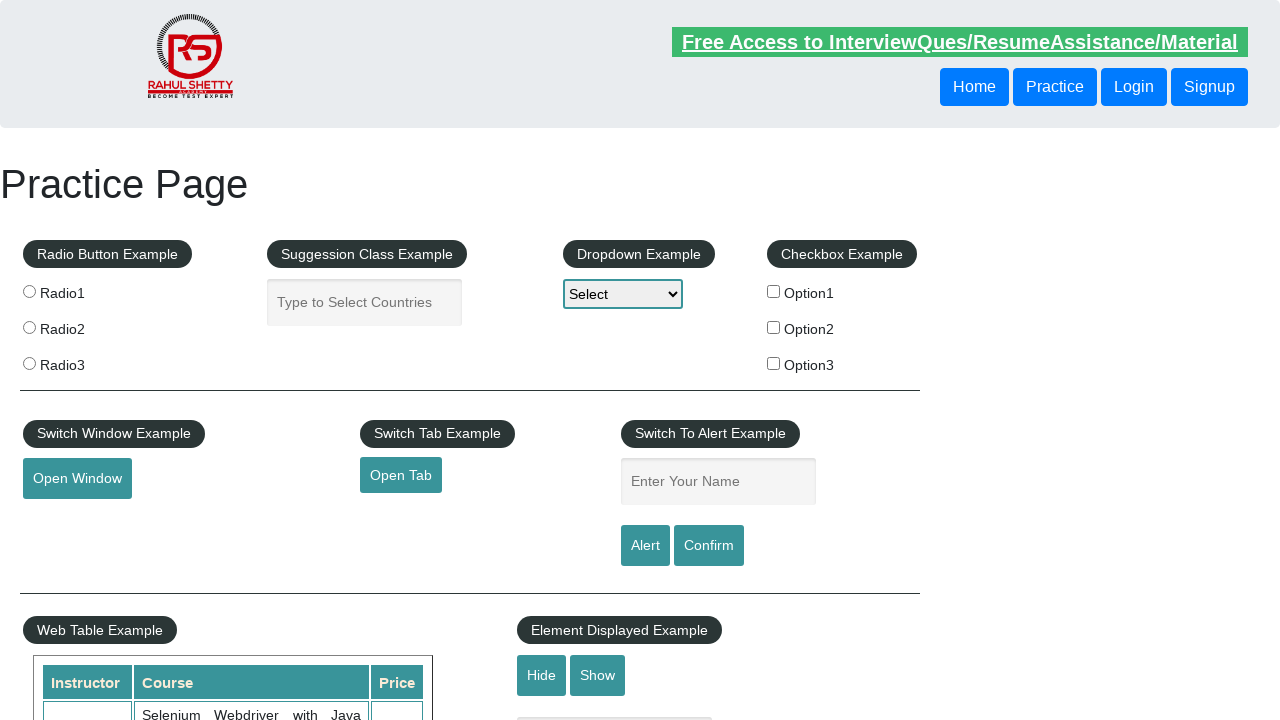

Waited for confirm dialog processing
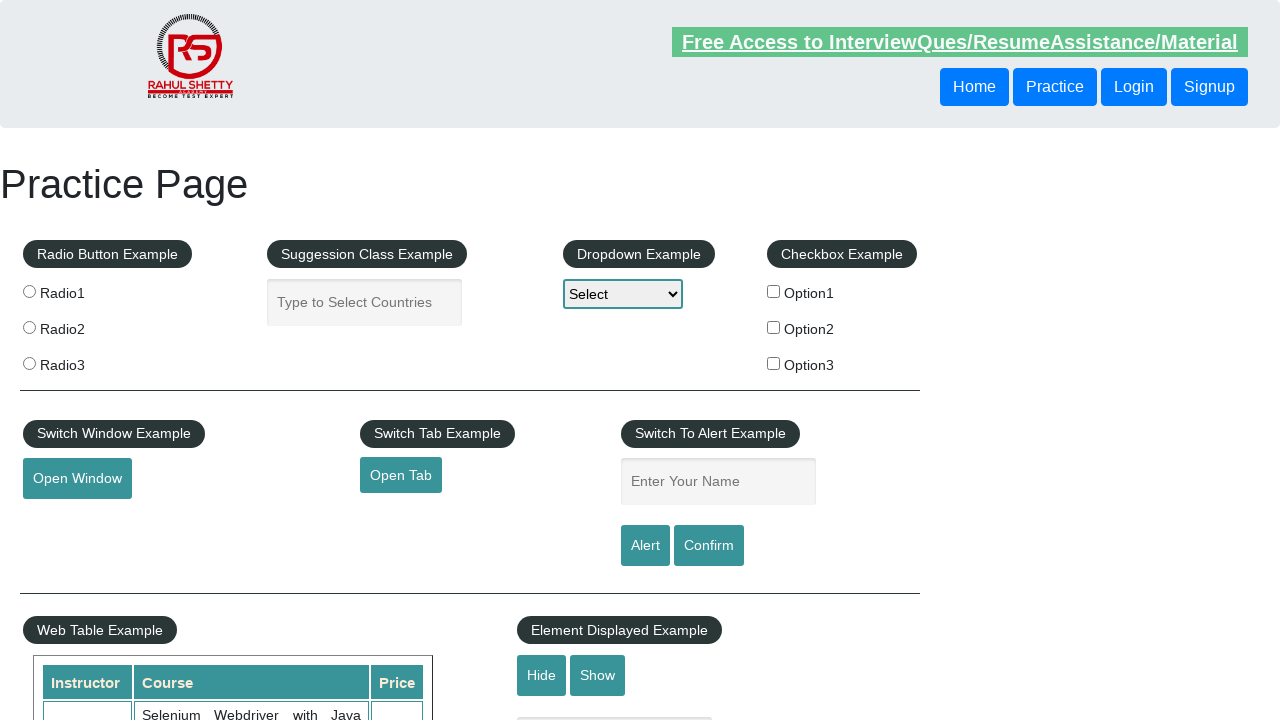

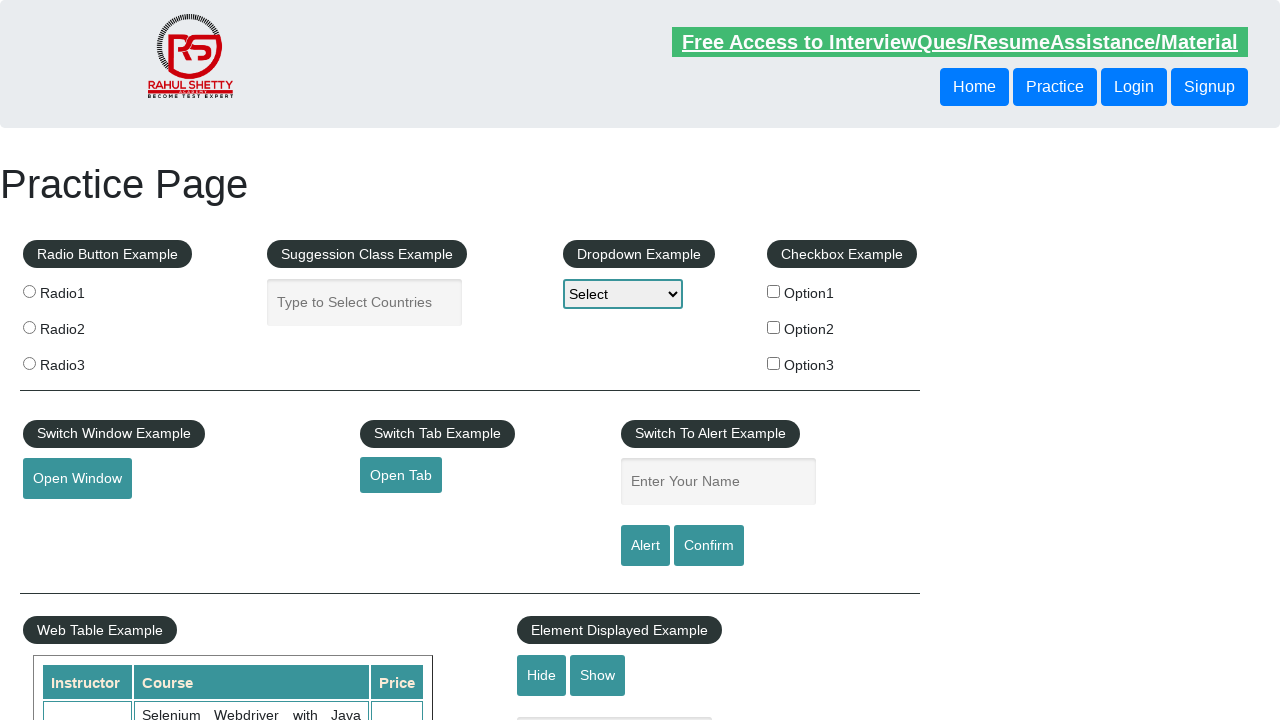